Navigates to OrangeHRM demo site and verifies page title and URL properties

Starting URL: https://opensource-demo.orangehrmlive.com/

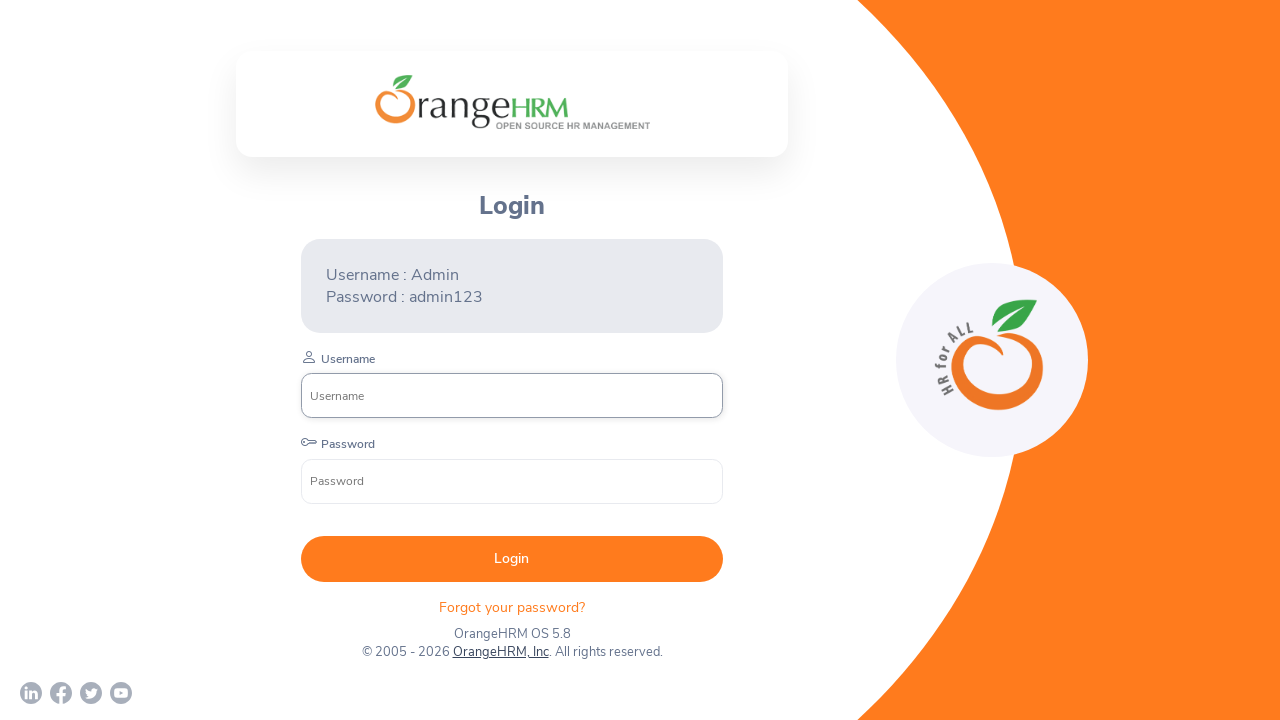

Retrieved page title
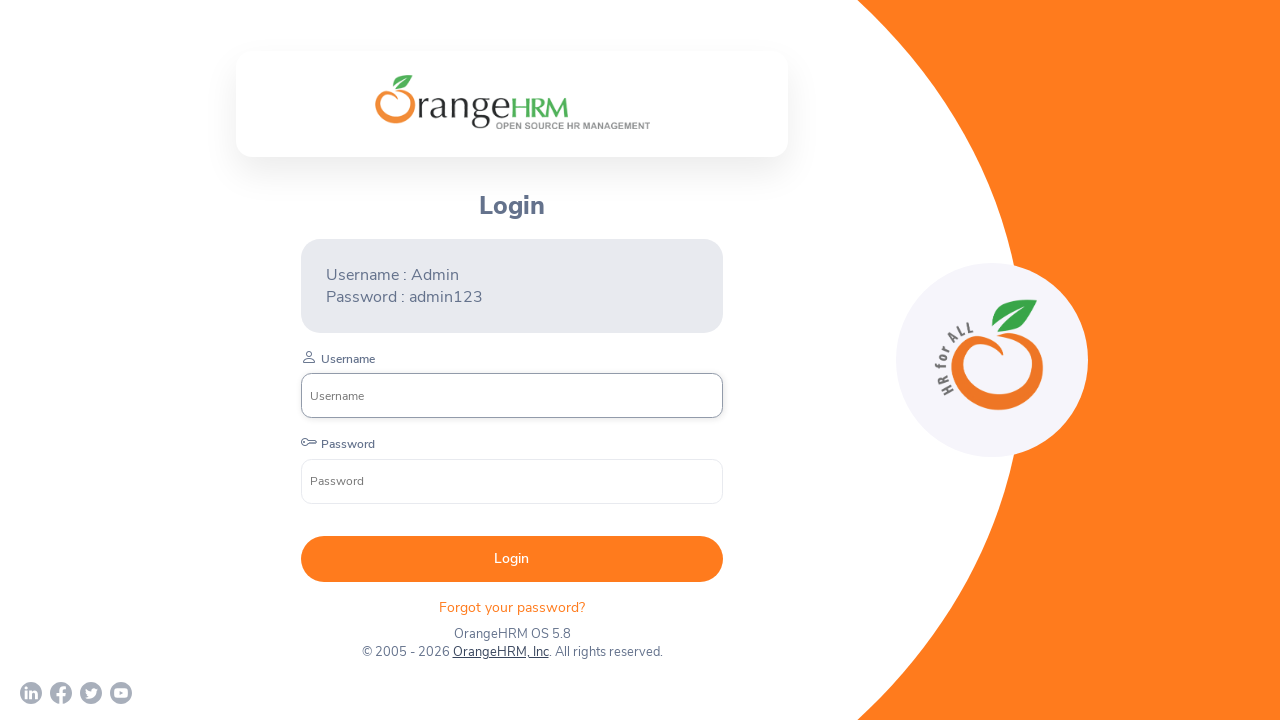

Verified page title contains 'OrangeHRM'
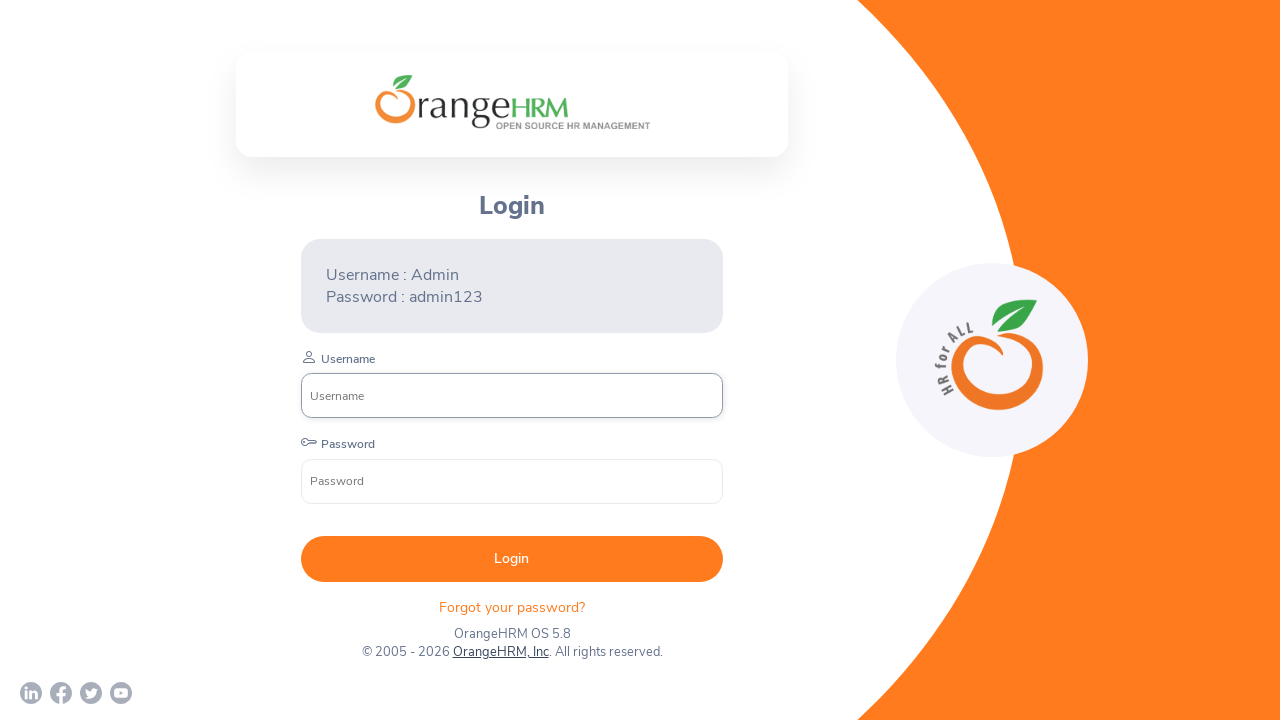

Retrieved current page URL
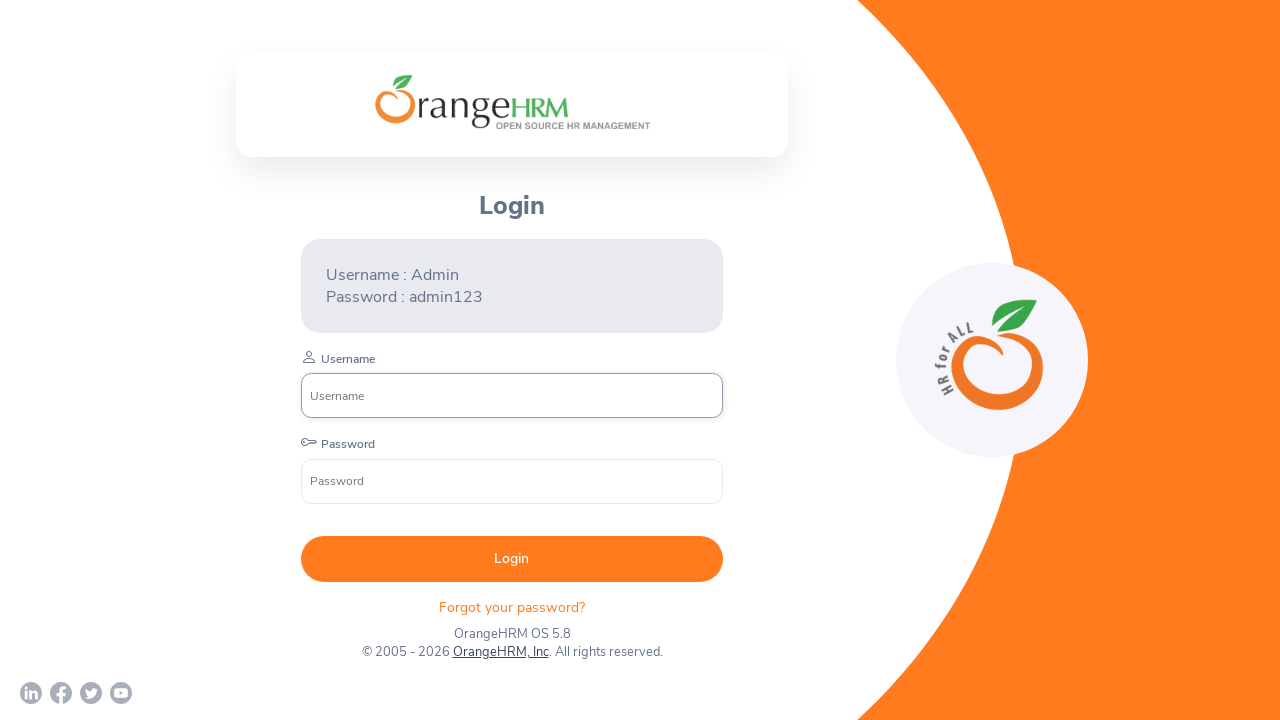

Verified URL contains 'opensource-demo.orangehrmlive.com'
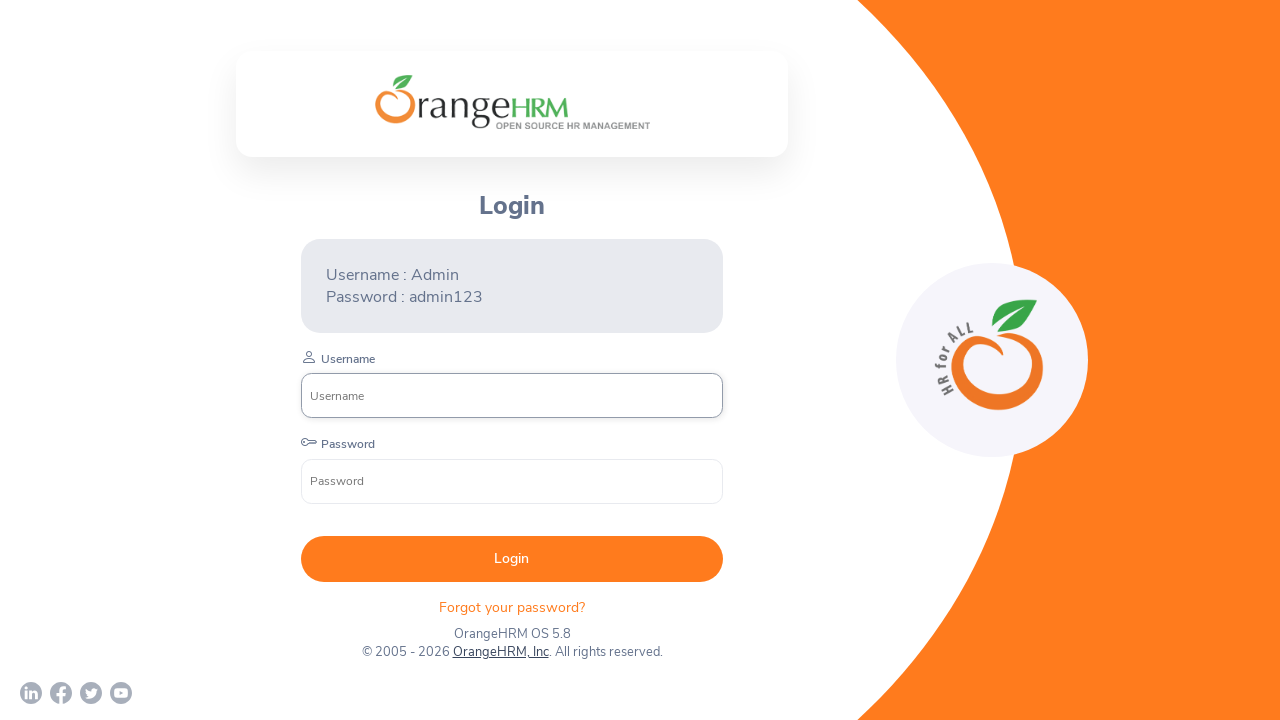

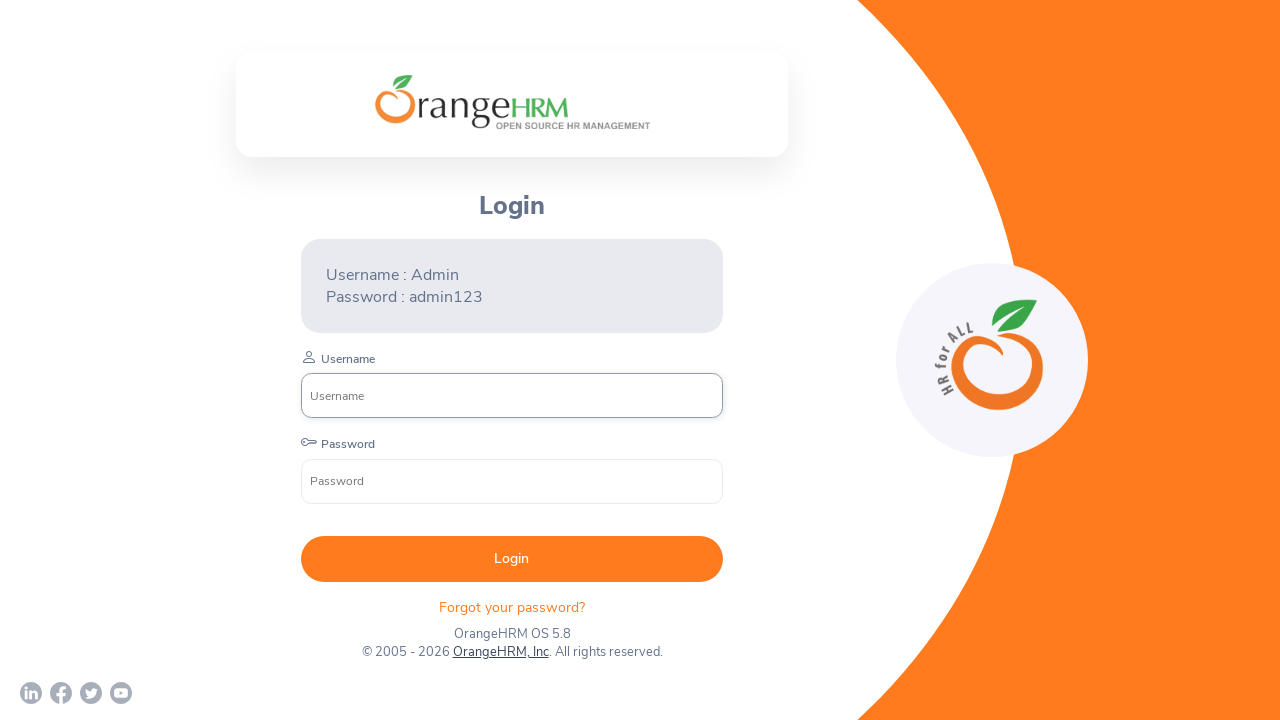